Tests drag and drop functionality on jQuery UI demo page by dragging an element to a target, then navigates to the Resizable page

Starting URL: https://jqueryui.com/droppable

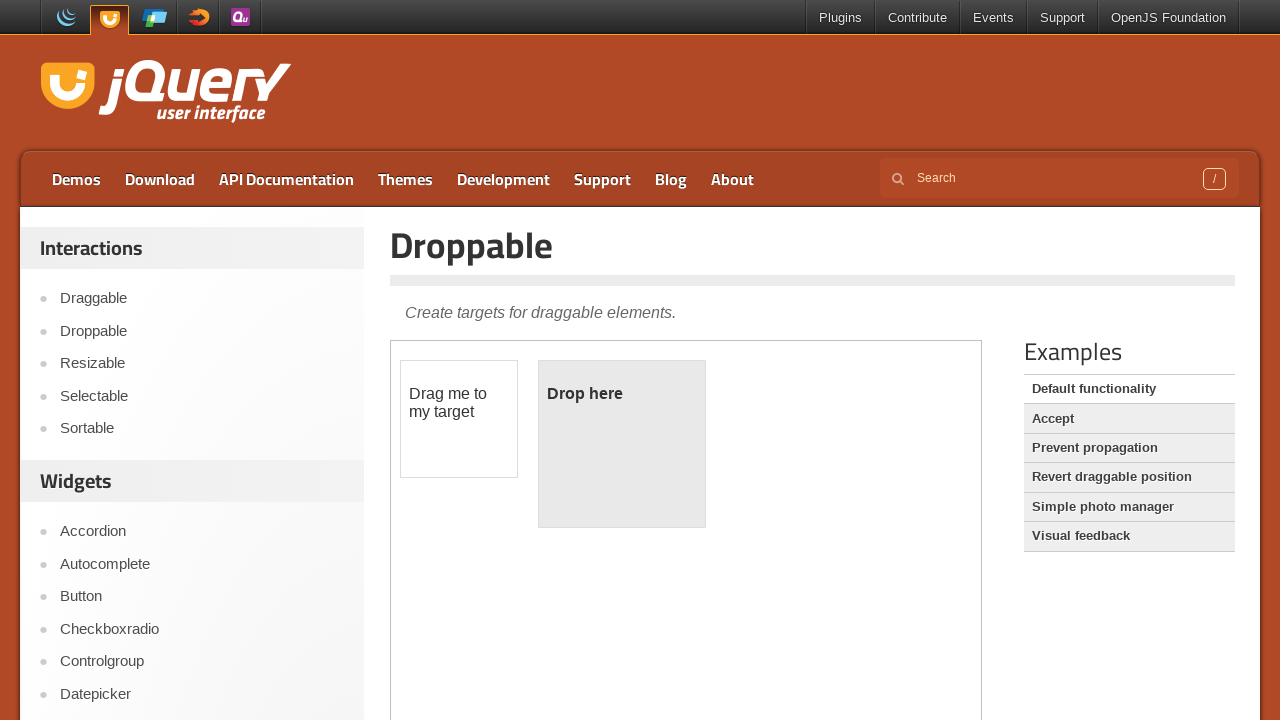

Located the demo iframe
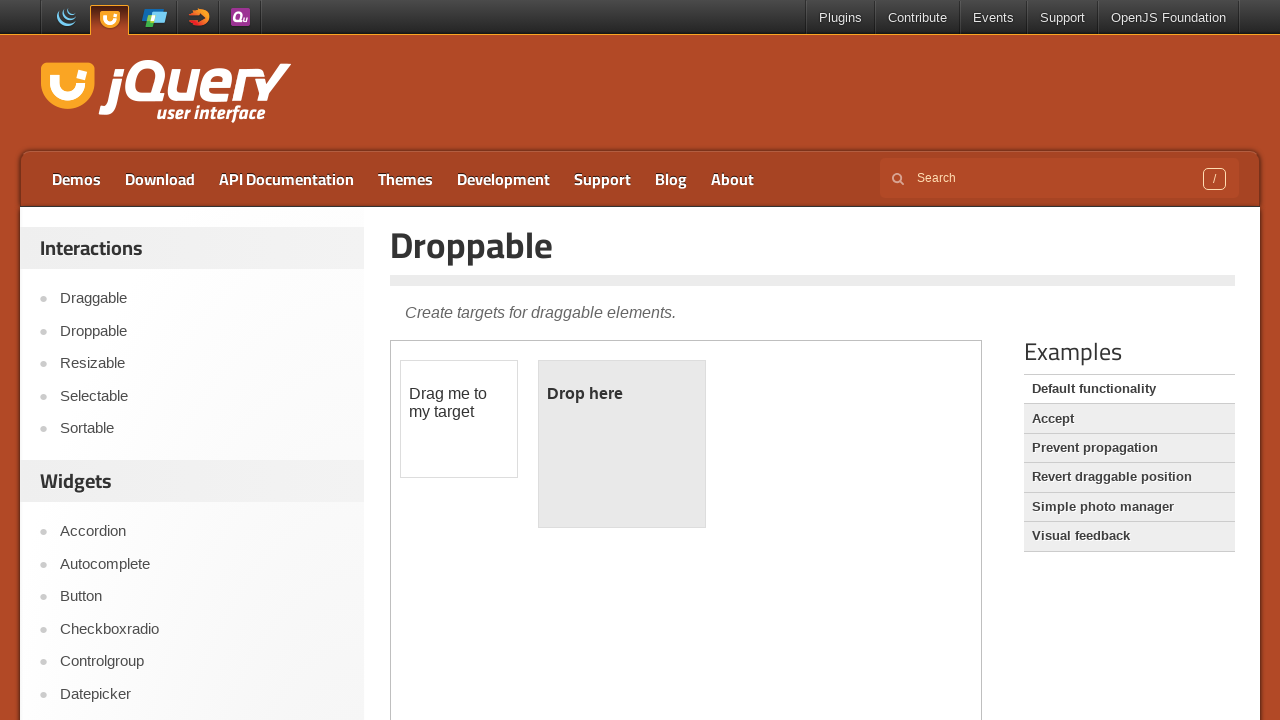

Located the draggable element with id 'draggable'
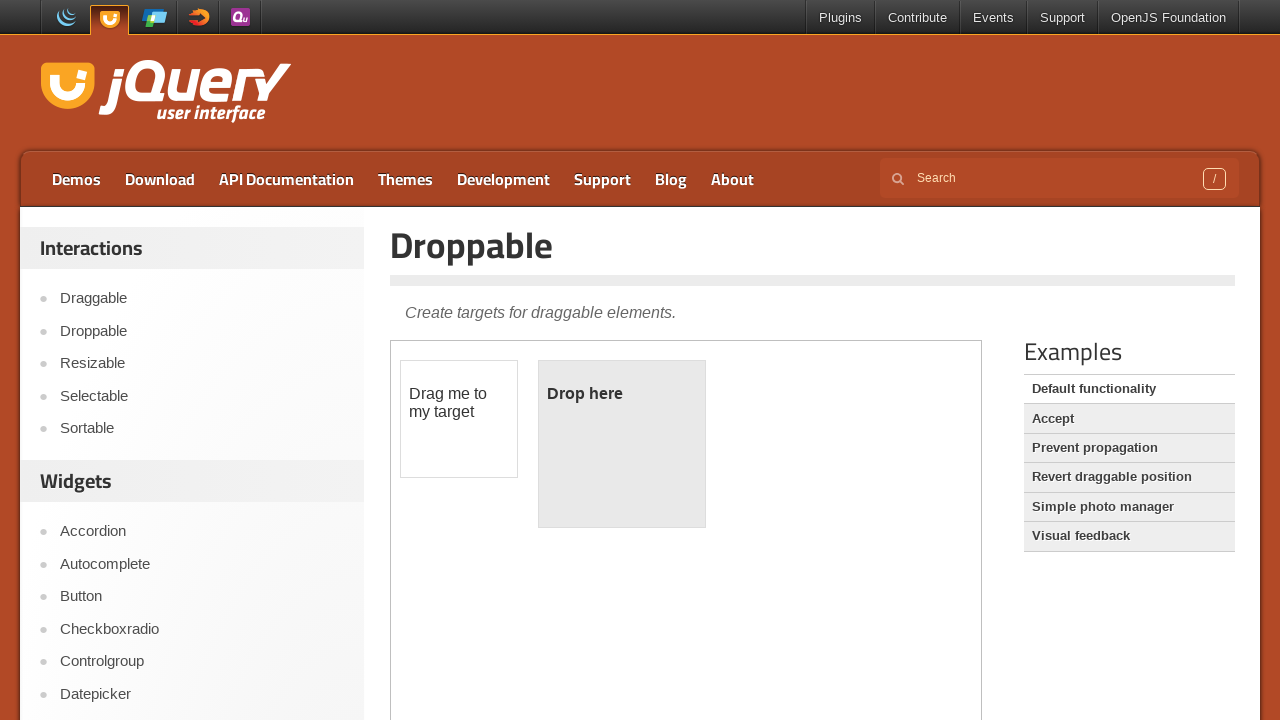

Located the droppable element with id 'droppable'
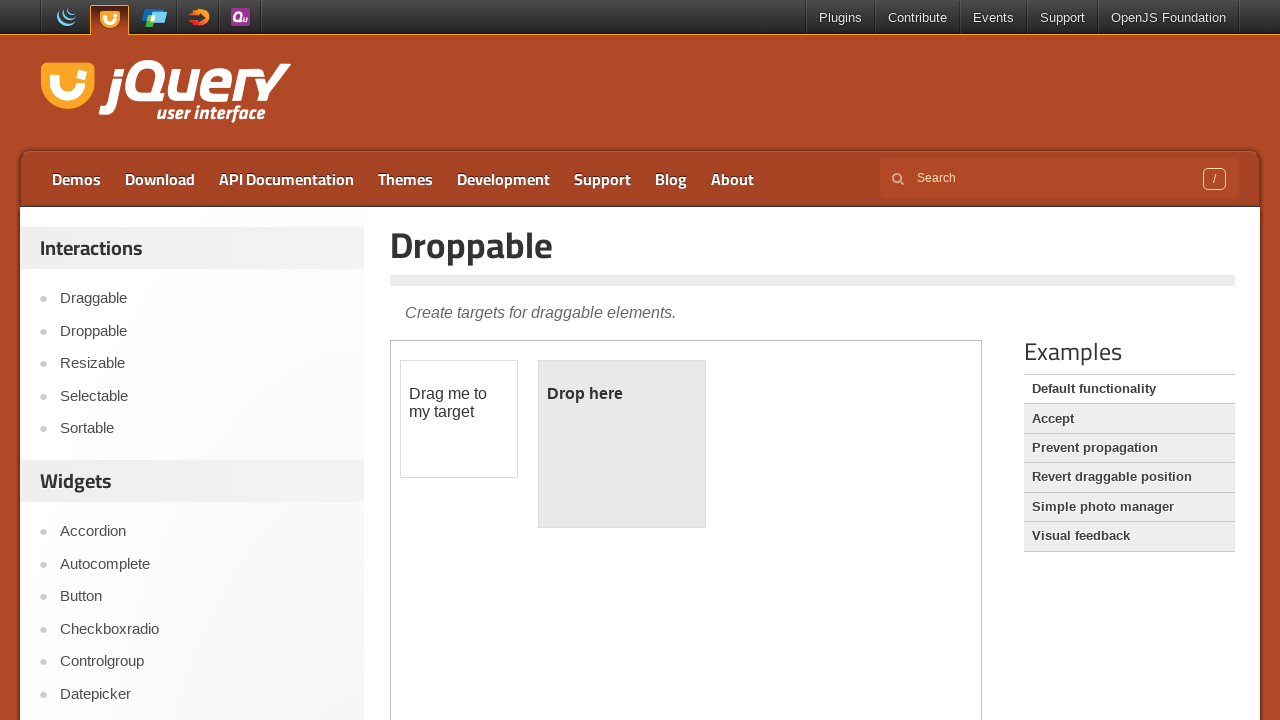

Dragged the draggable element to the droppable target at (622, 444)
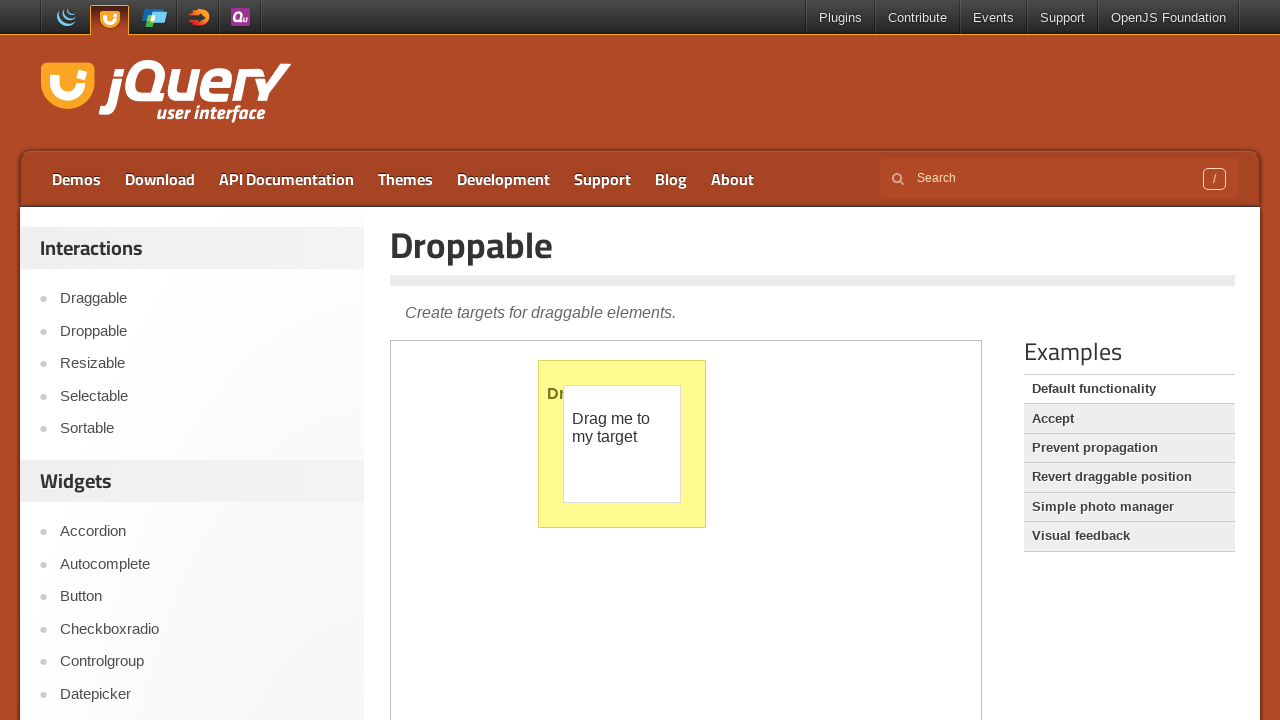

Clicked on the Resizable link to navigate to the Resizable page at (202, 364) on a:text('Resizable')
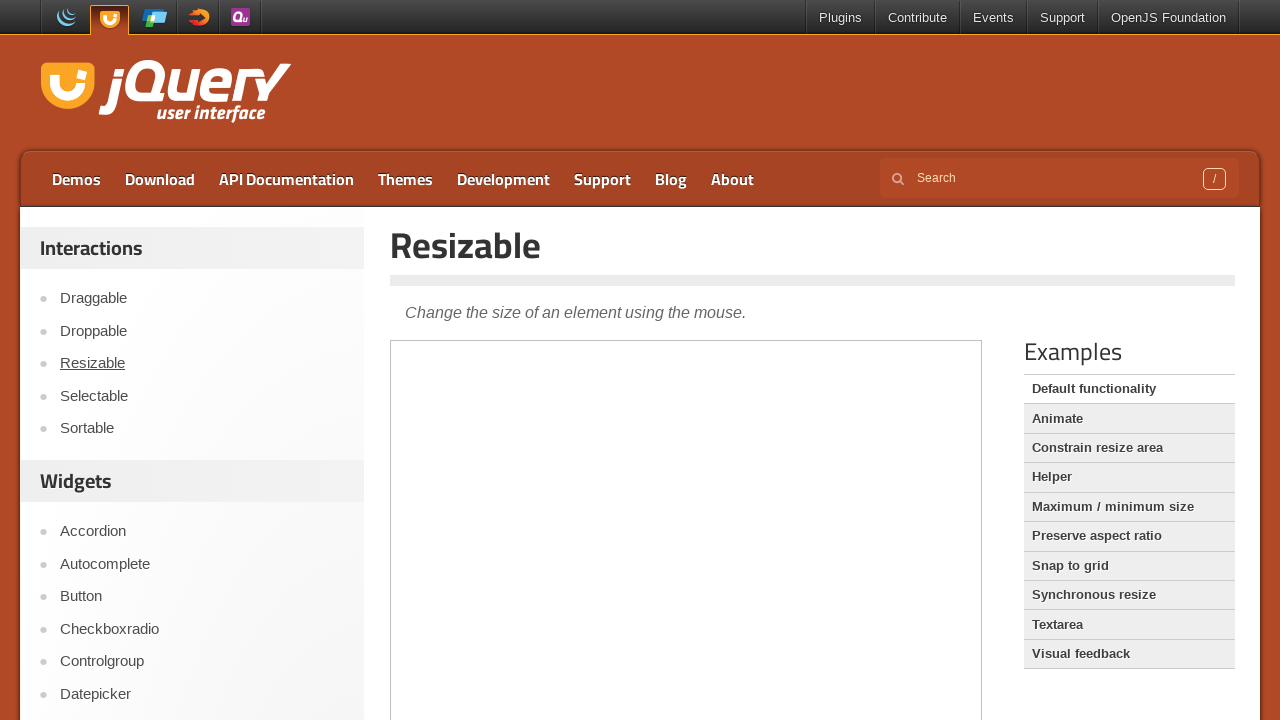

Resizable page loaded successfully
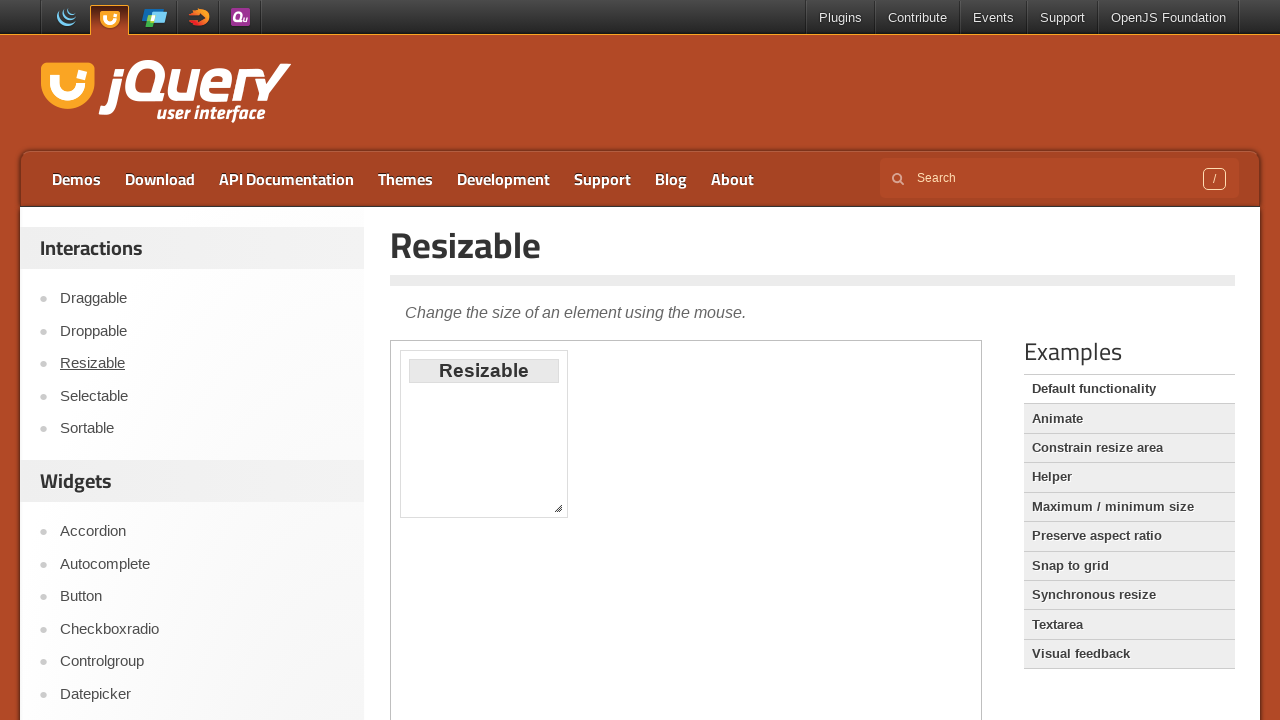

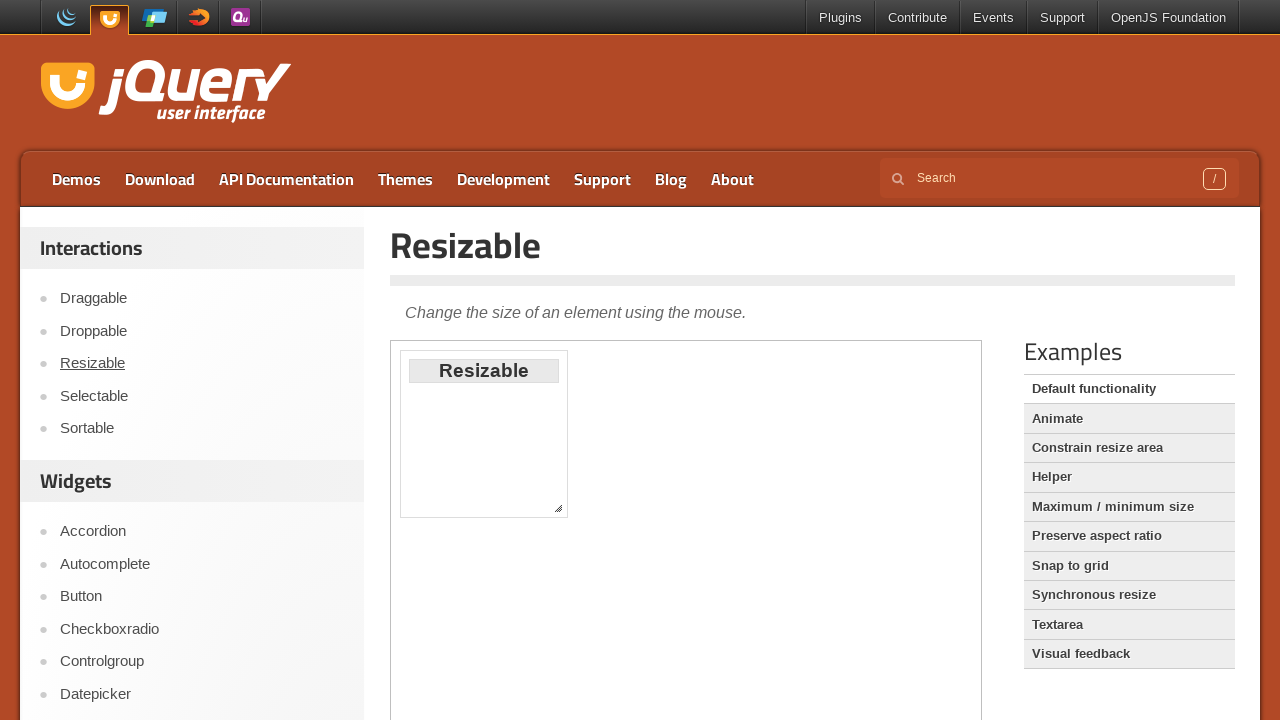